Tests handling JavaScript alert with explicit wait using Playwright's dialog handling

Starting URL: https://the-internet.herokuapp.com/javascript_alerts

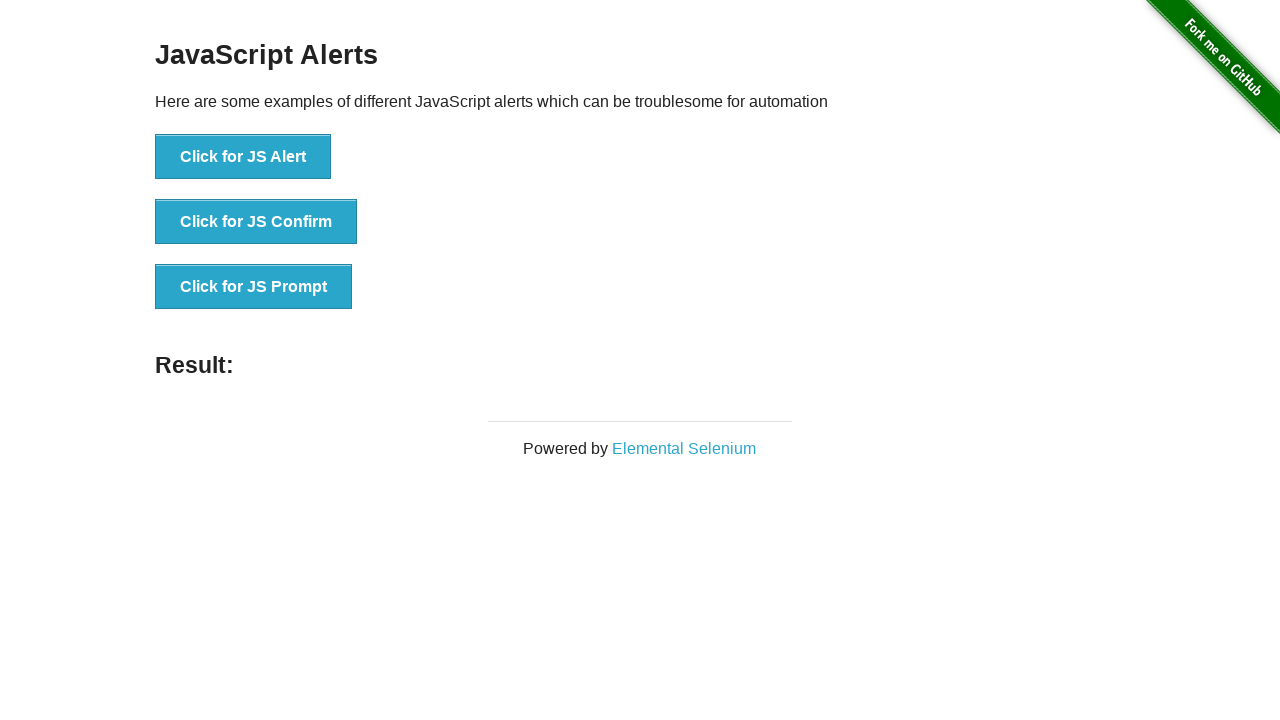

Set up dialog handler to accept JavaScript alerts
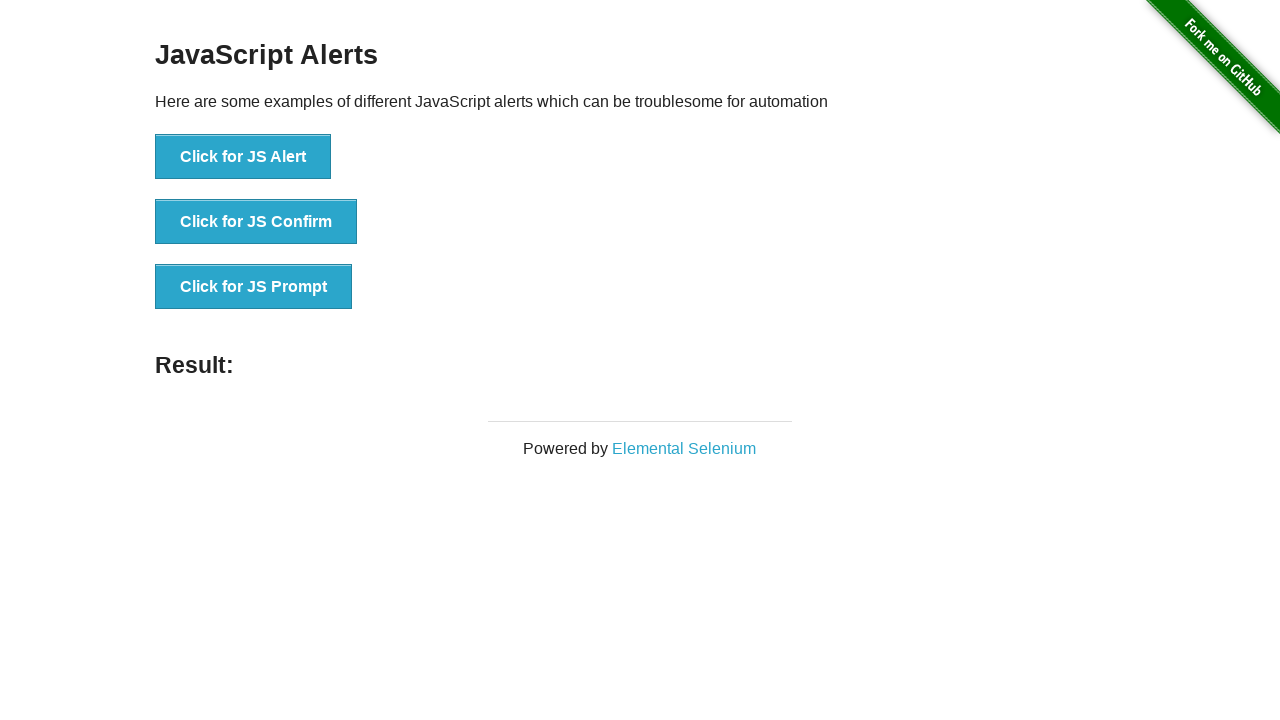

Clicked button to trigger JavaScript alert at (243, 157) on xpath=//button[text()='Click for JS Alert']
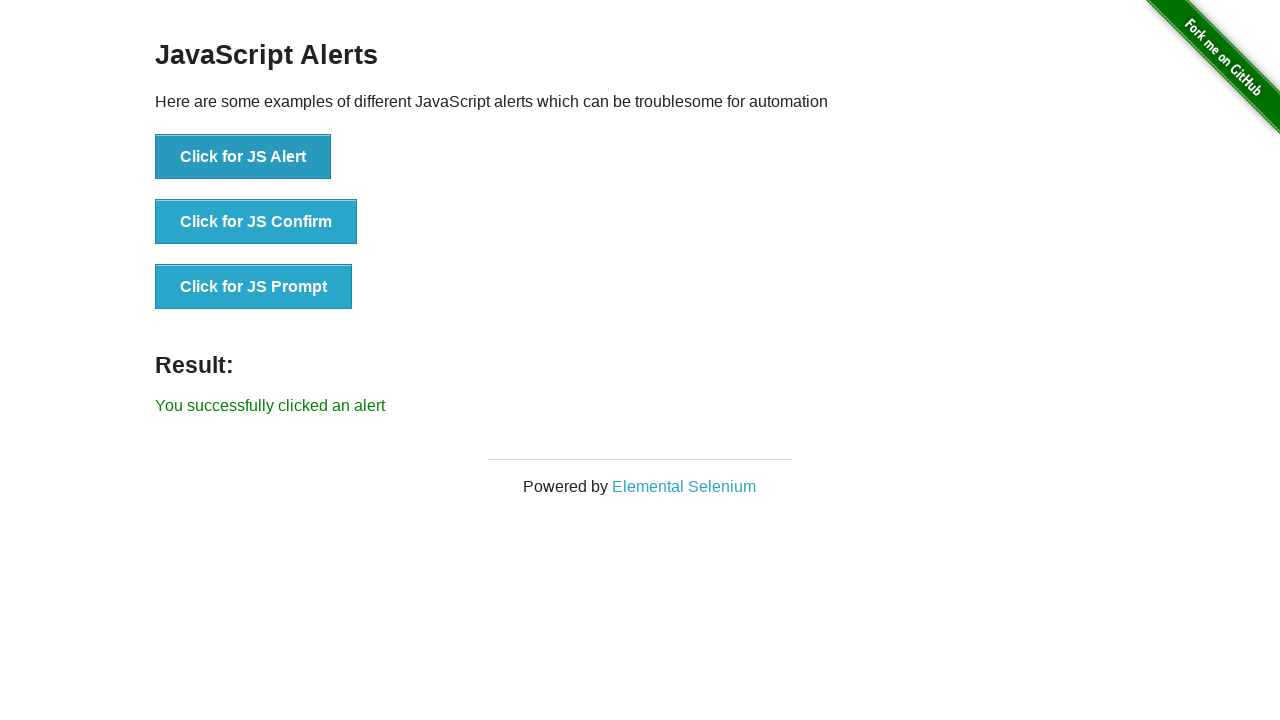

Alert was handled and result text appeared
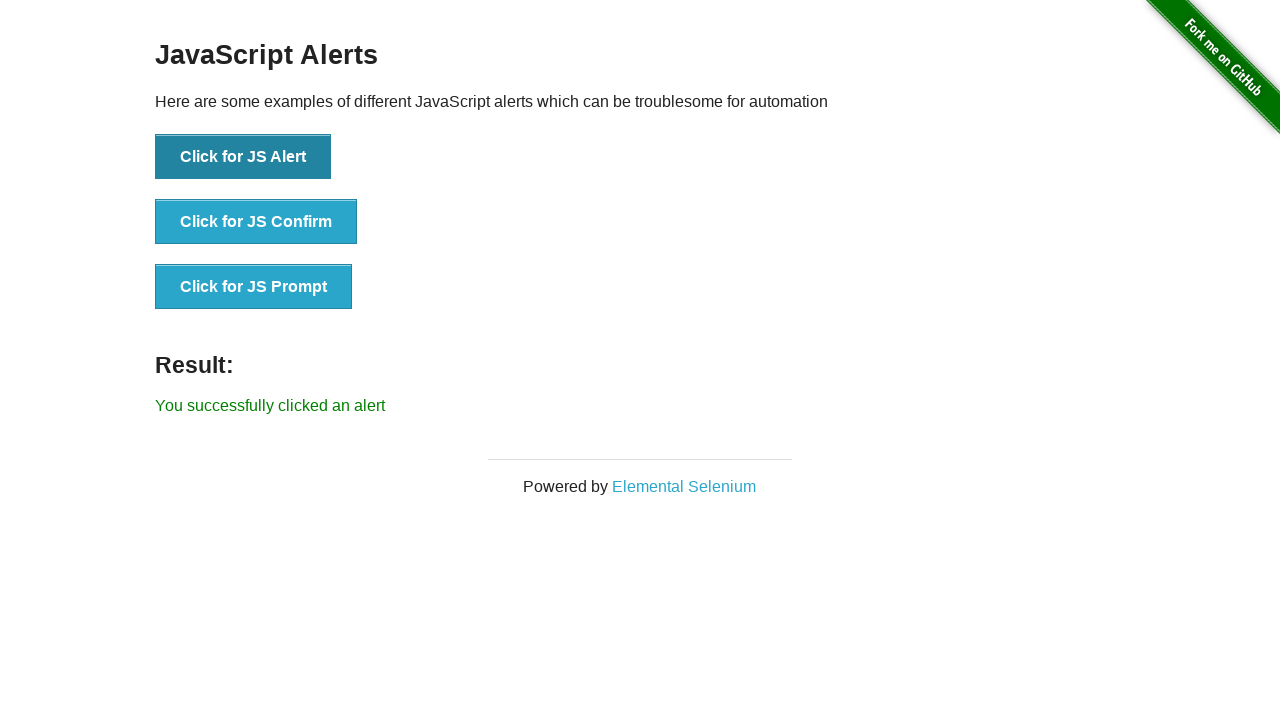

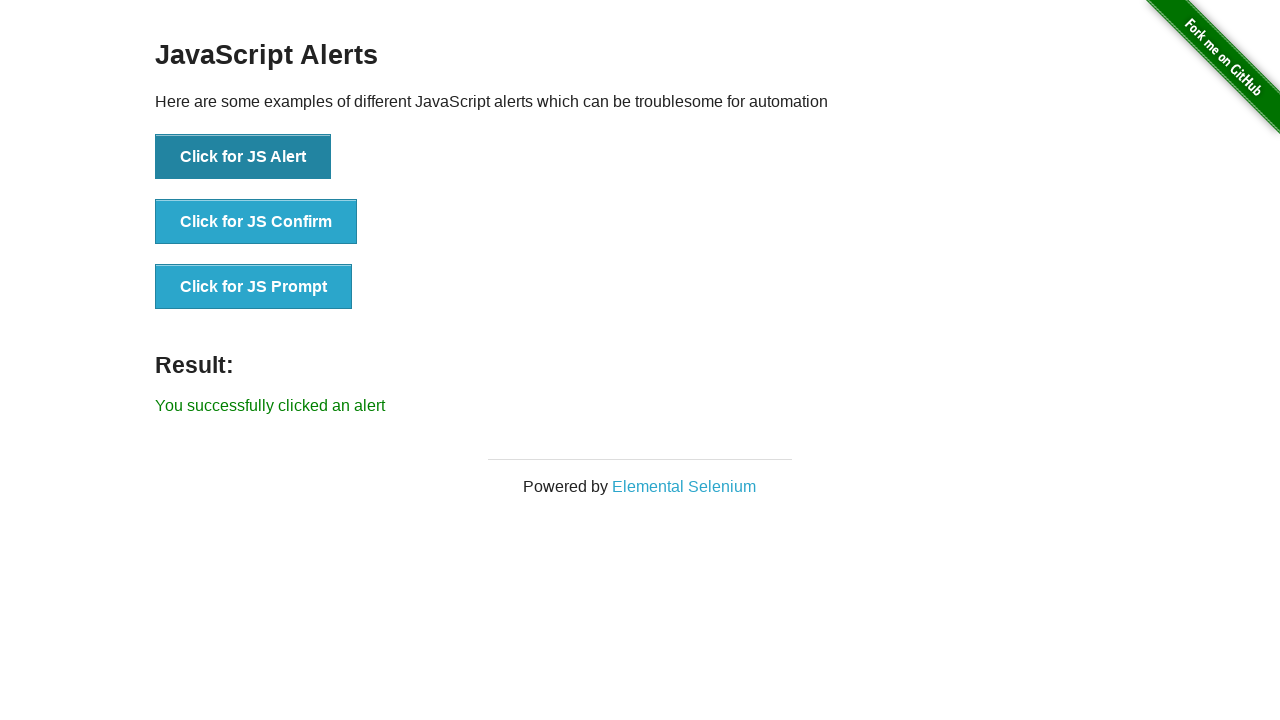